Navigates to the goodgame.ru homepage and clicks on the streams link to access the streams page

Starting URL: https://goodgame.ru/

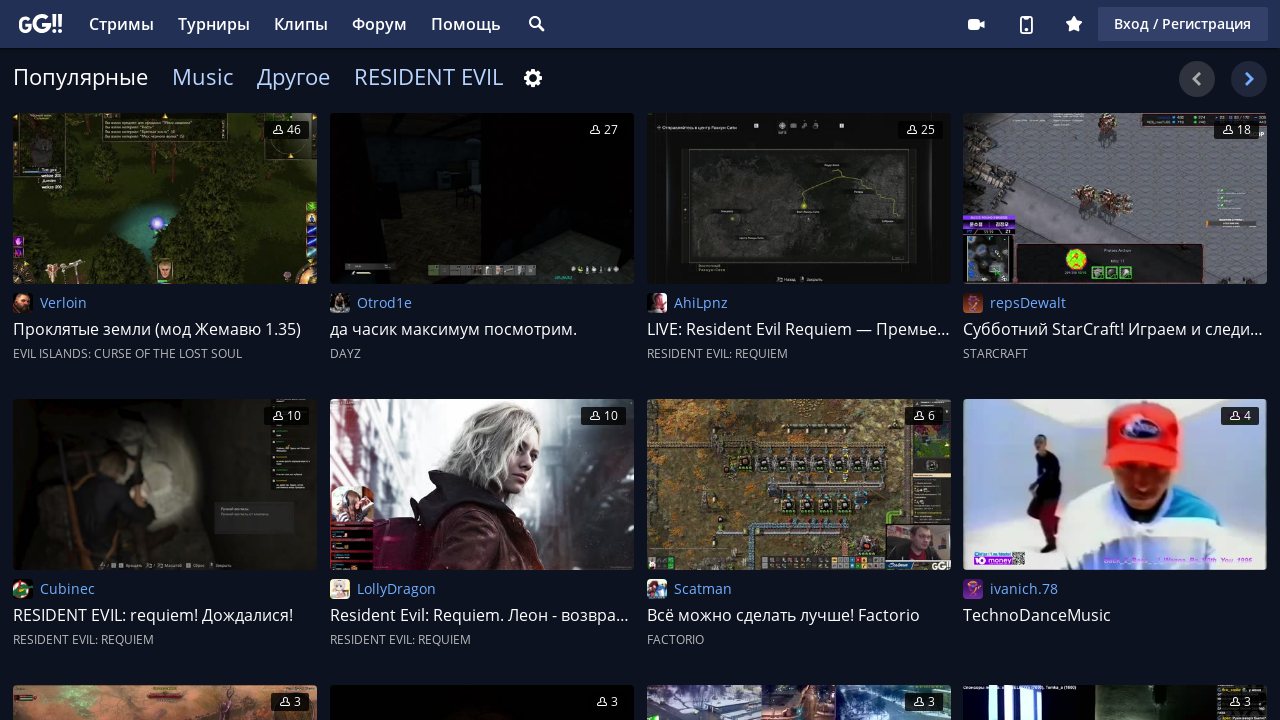

Navigated to goodgame.ru homepage
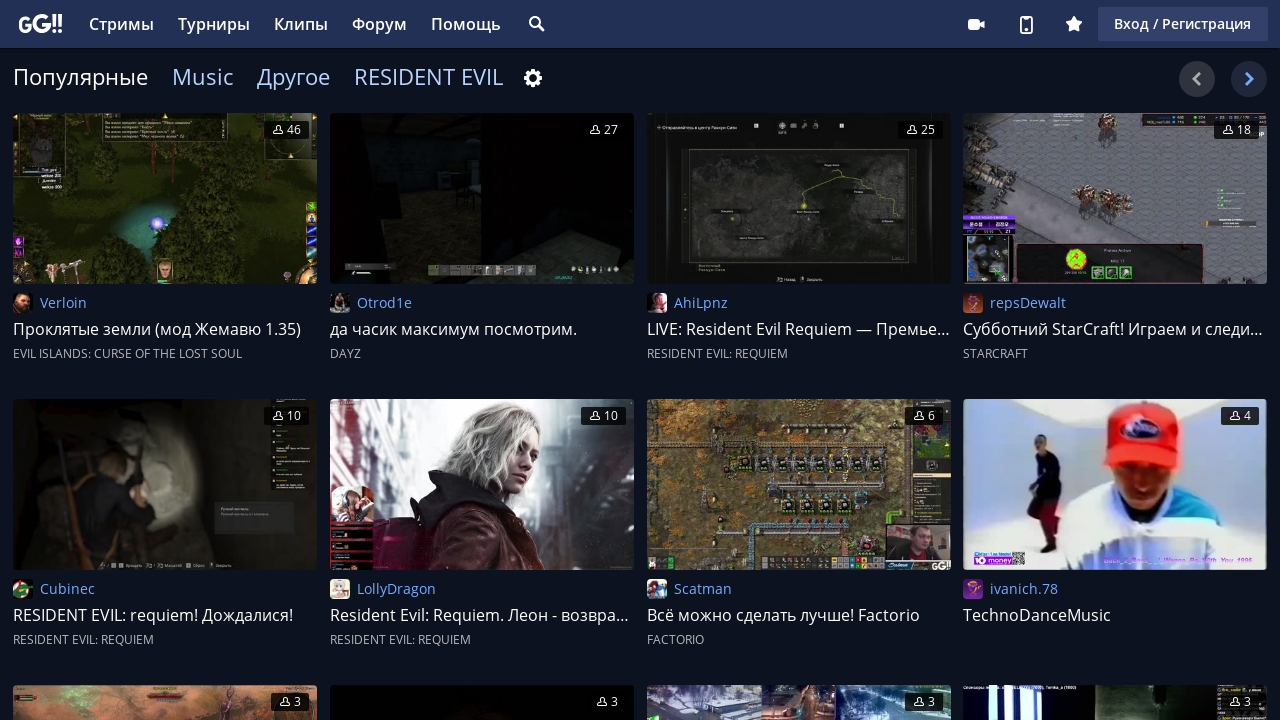

Clicked on the streams link at (122, 24) on a[href='/streams/']
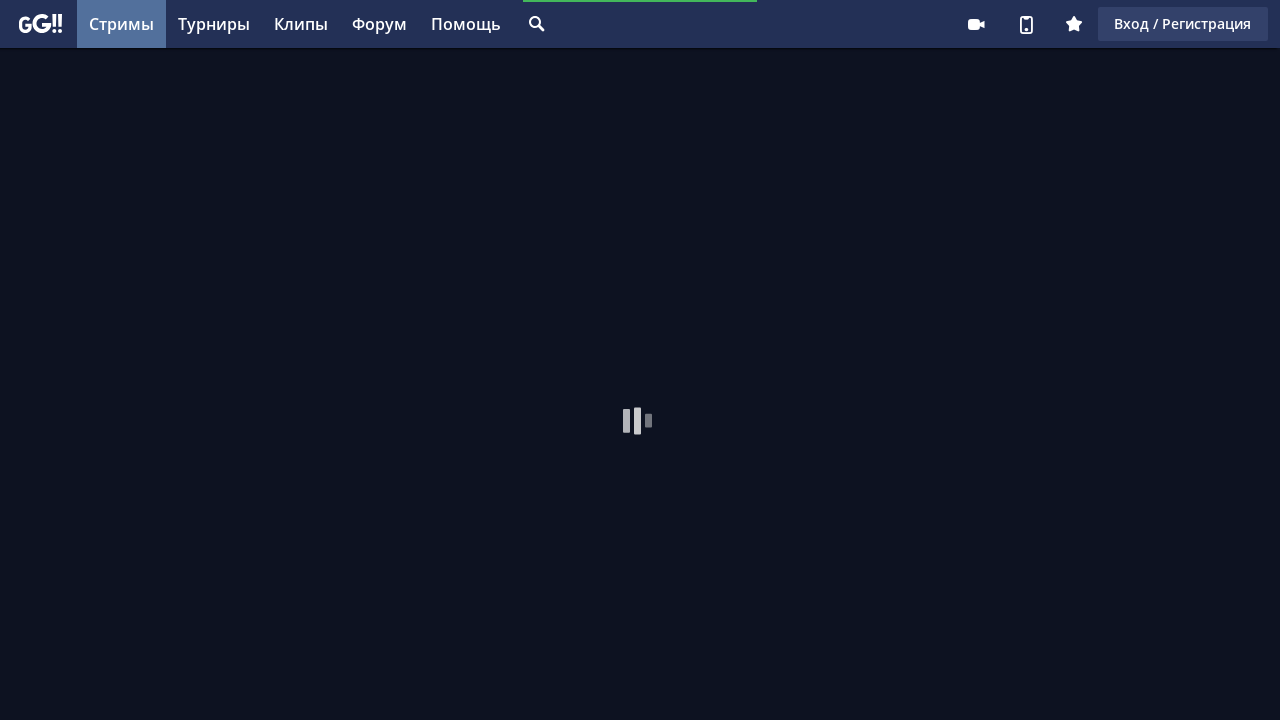

Streams page loaded and network activity completed
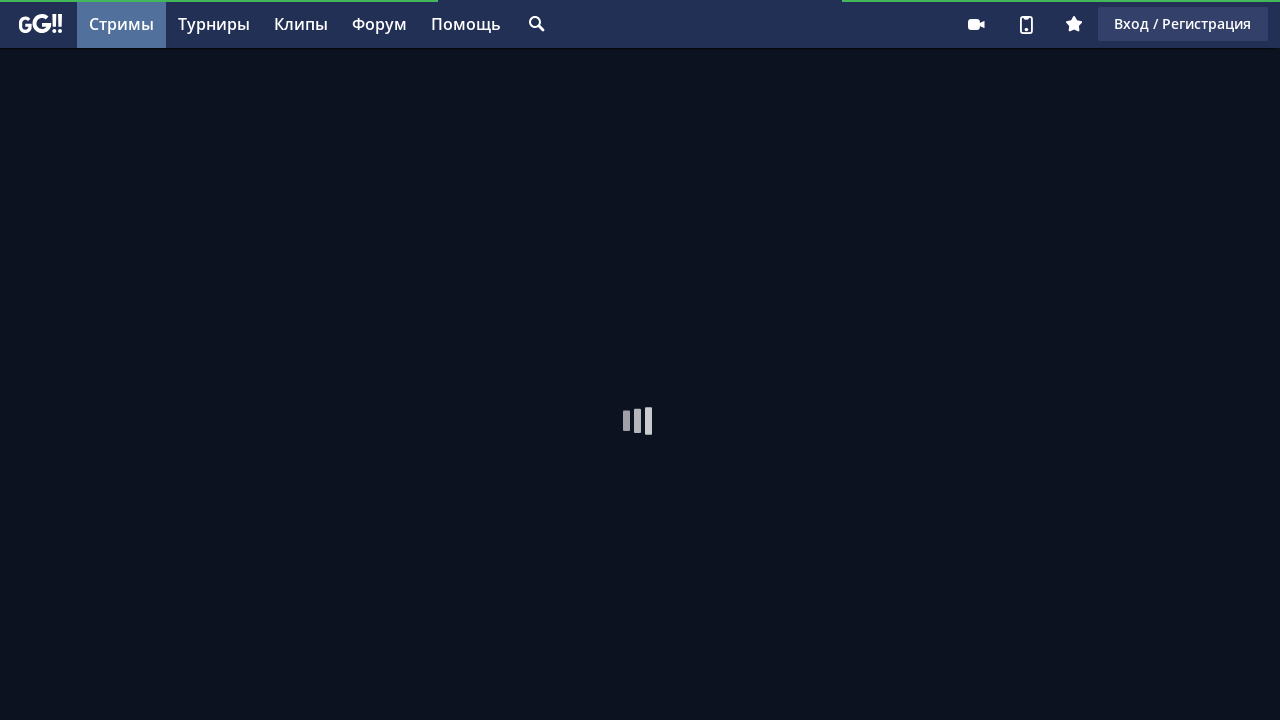

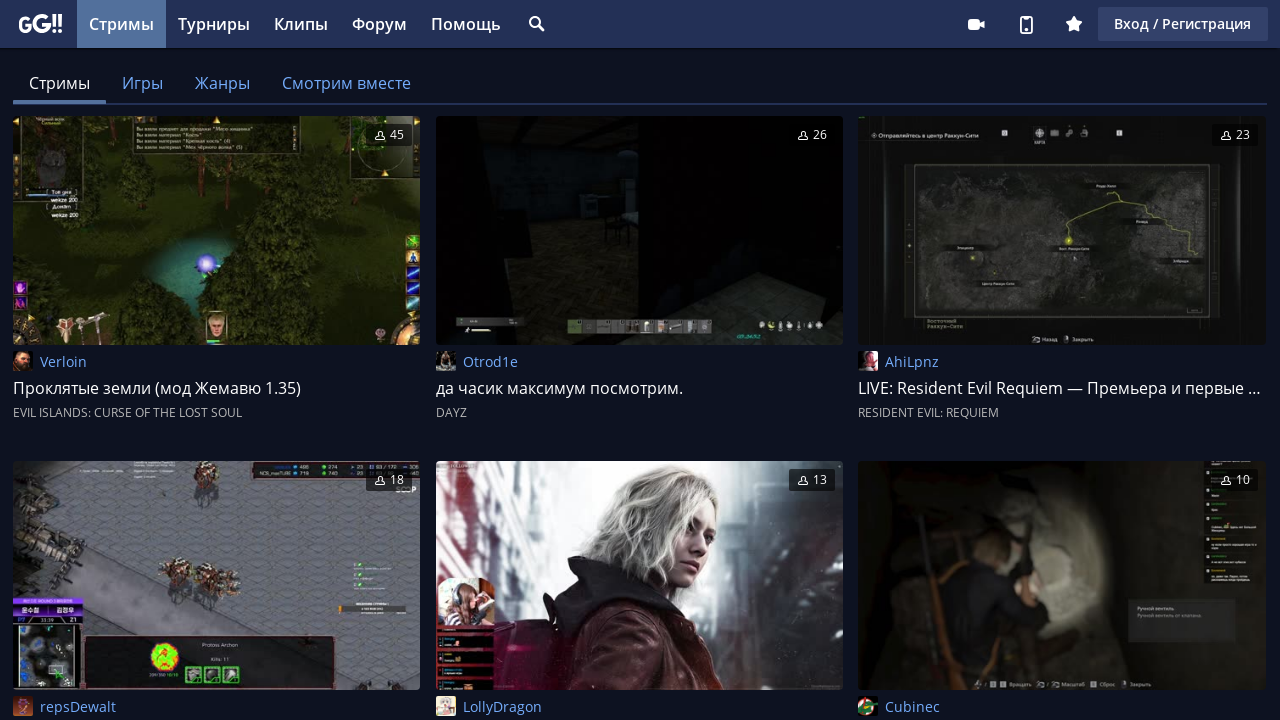